Tests that the page URL matches the expected URL after navigation

Starting URL: https://rahulshettyacademy.com/seleniumPractise/#/

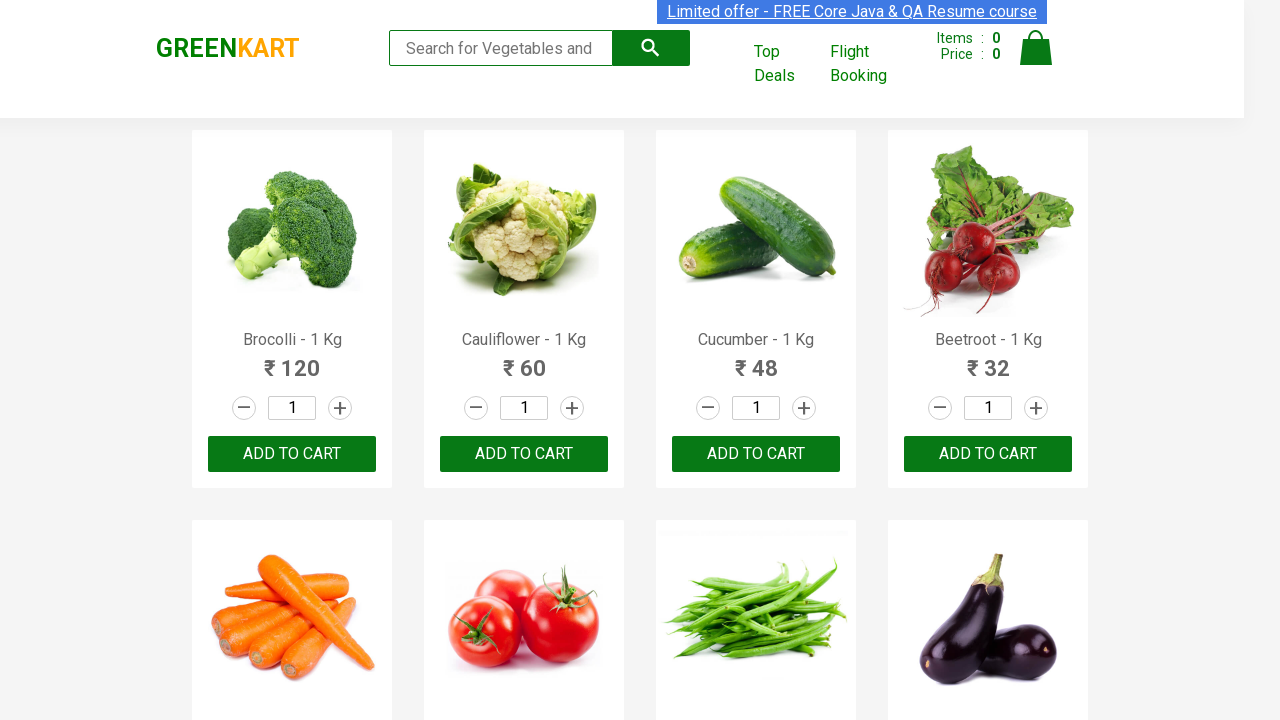

Verified page URL matches expected URL https://rahulshettyacademy.com/seleniumPractise/#/
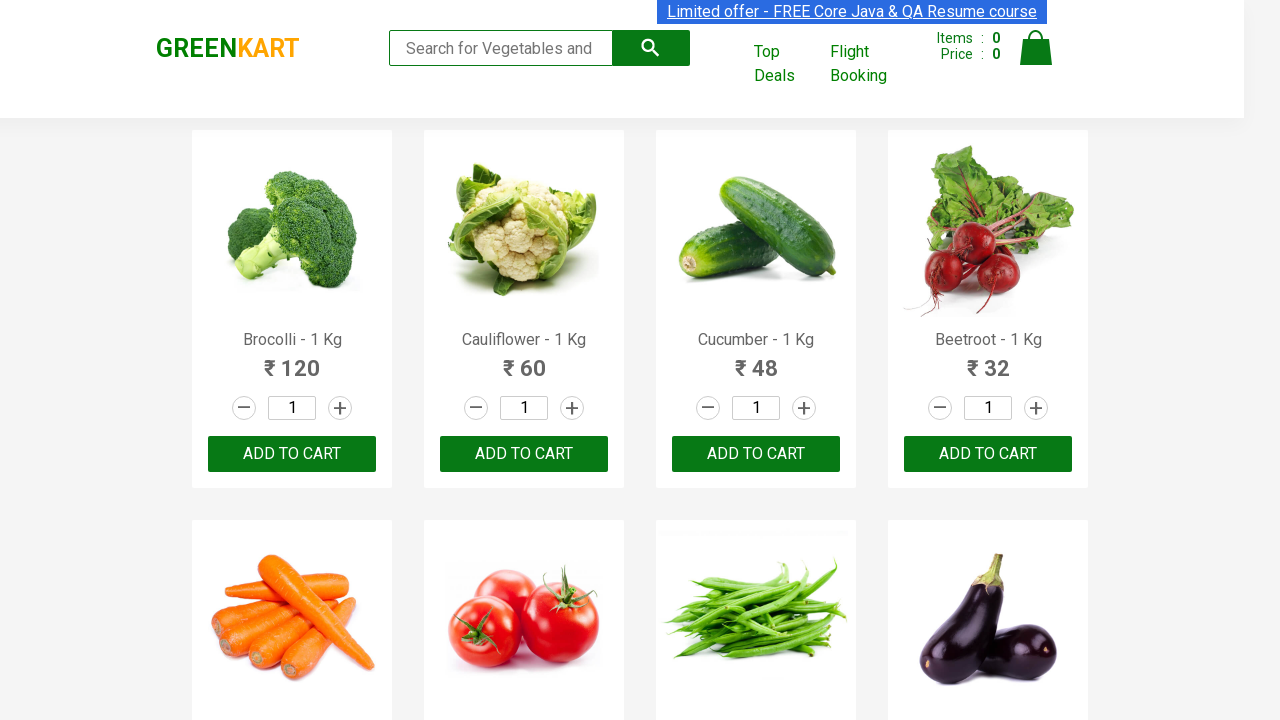

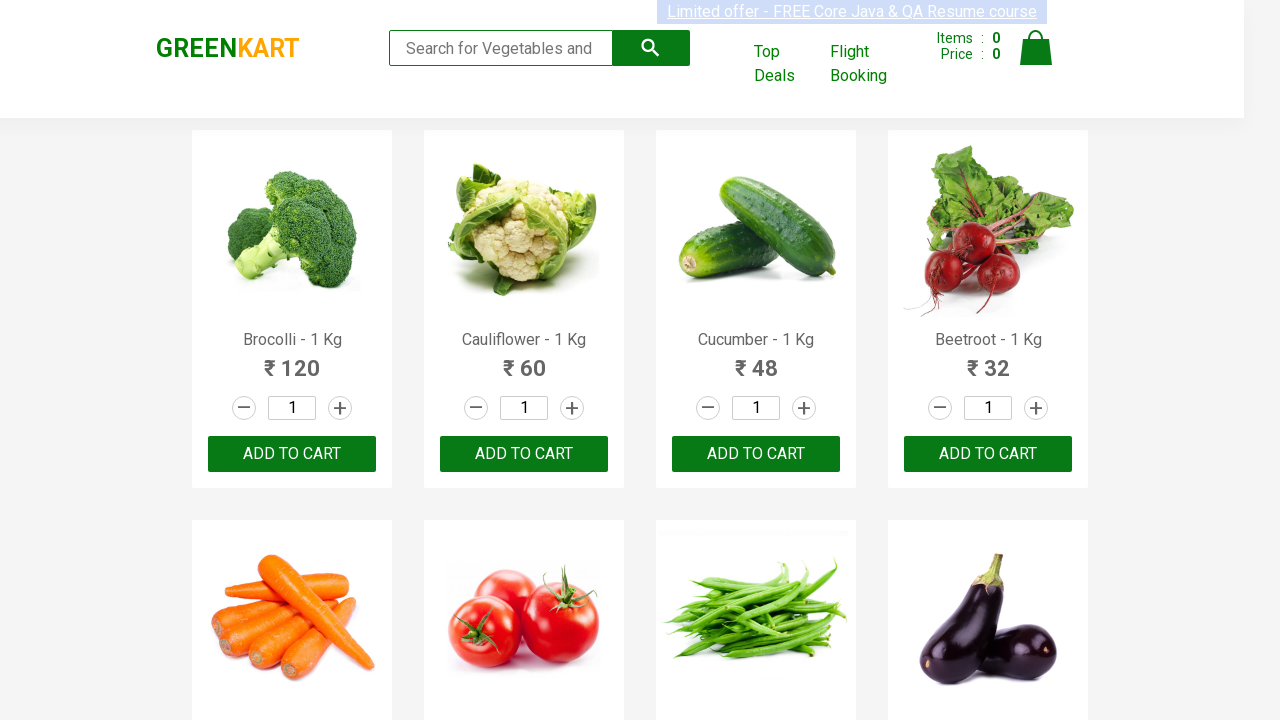